Navigates to a job board page and interacts with job listings by clicking on job cards and navigating back to the main page.

Starting URL: https://playground.browserbear.com/jobs/

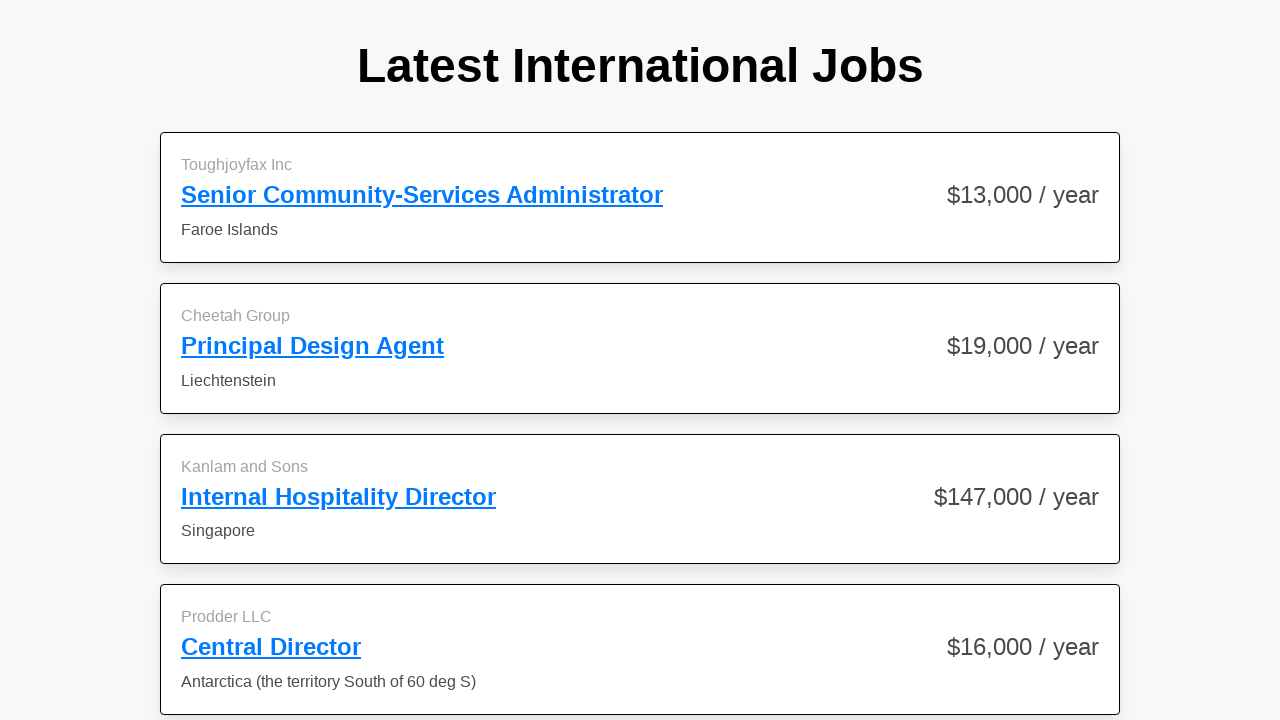

Job cards loaded on the page
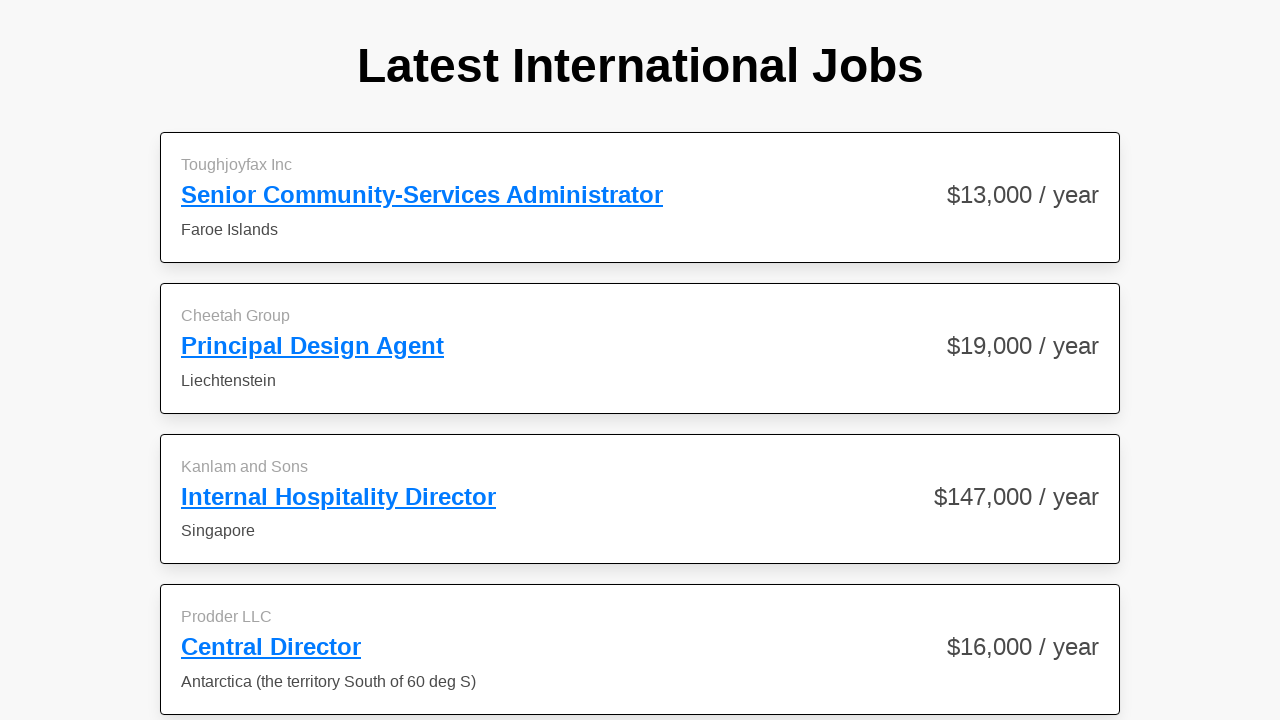

Retrieved all job card elements
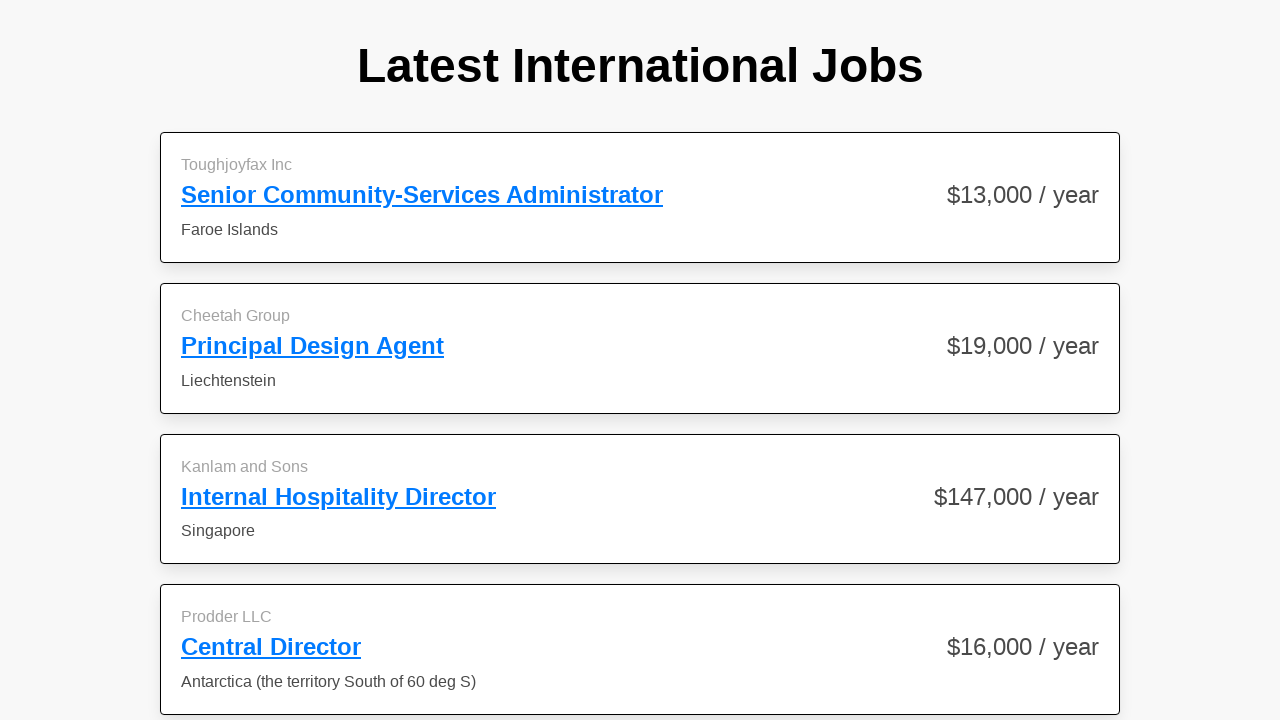

Located the first job card's link
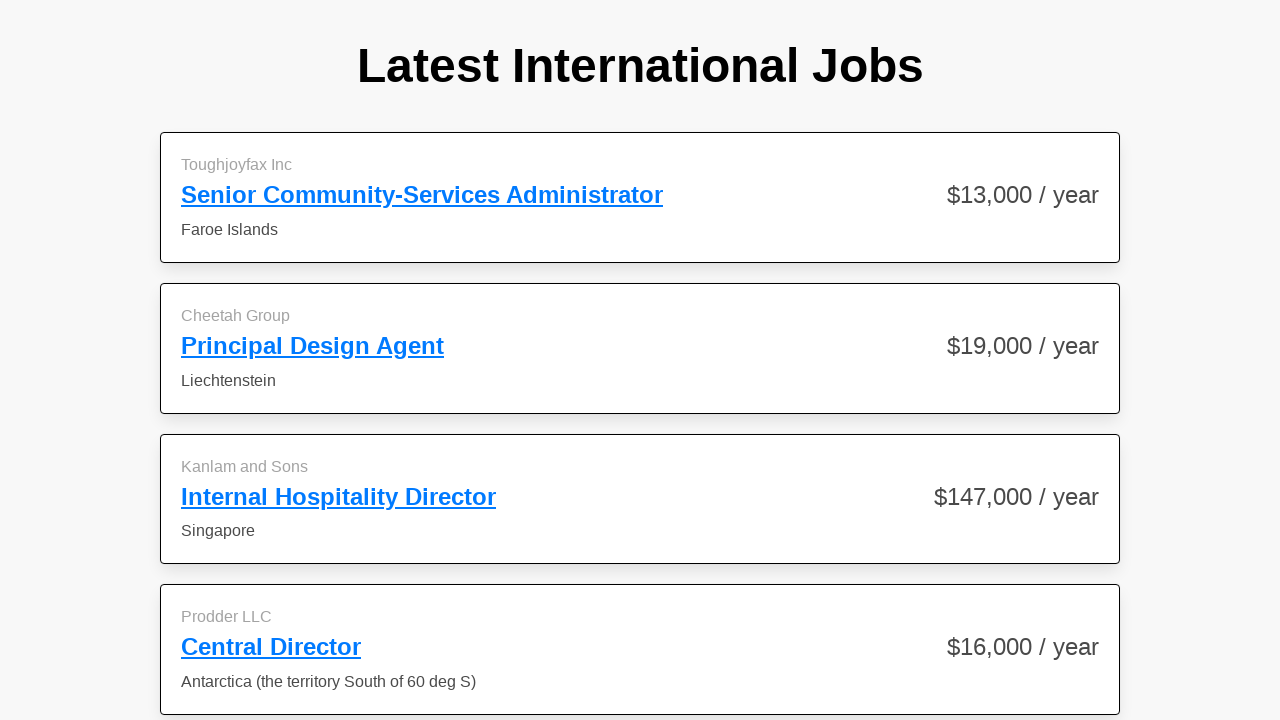

Clicked on the first job listing at (422, 194) on article >> nth=0 >> a
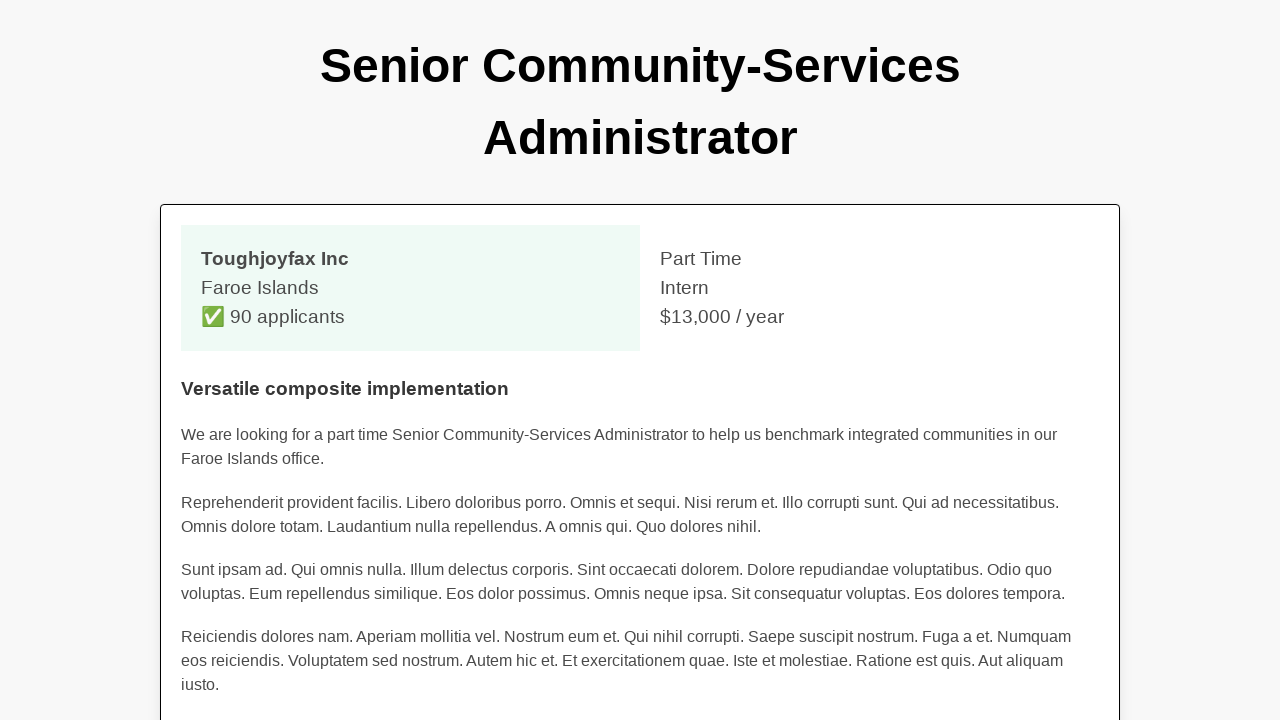

Job detail page loaded with applicants section
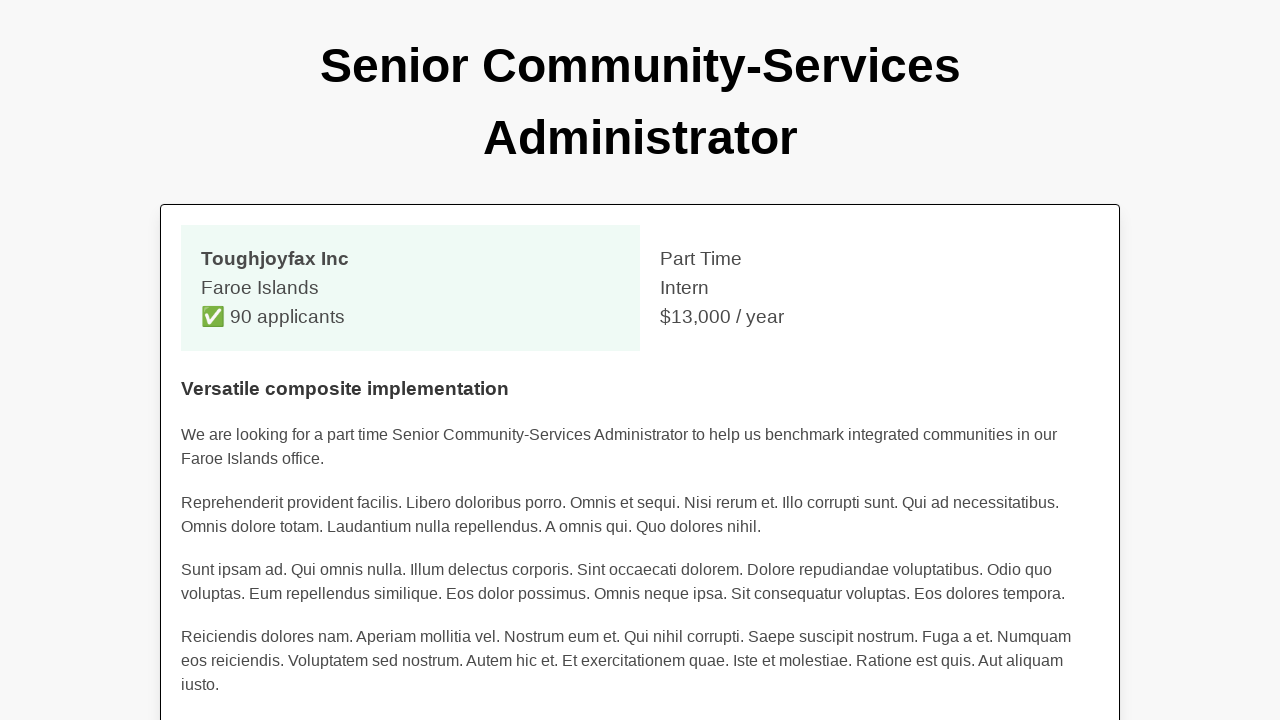

Navigated back to job listings page
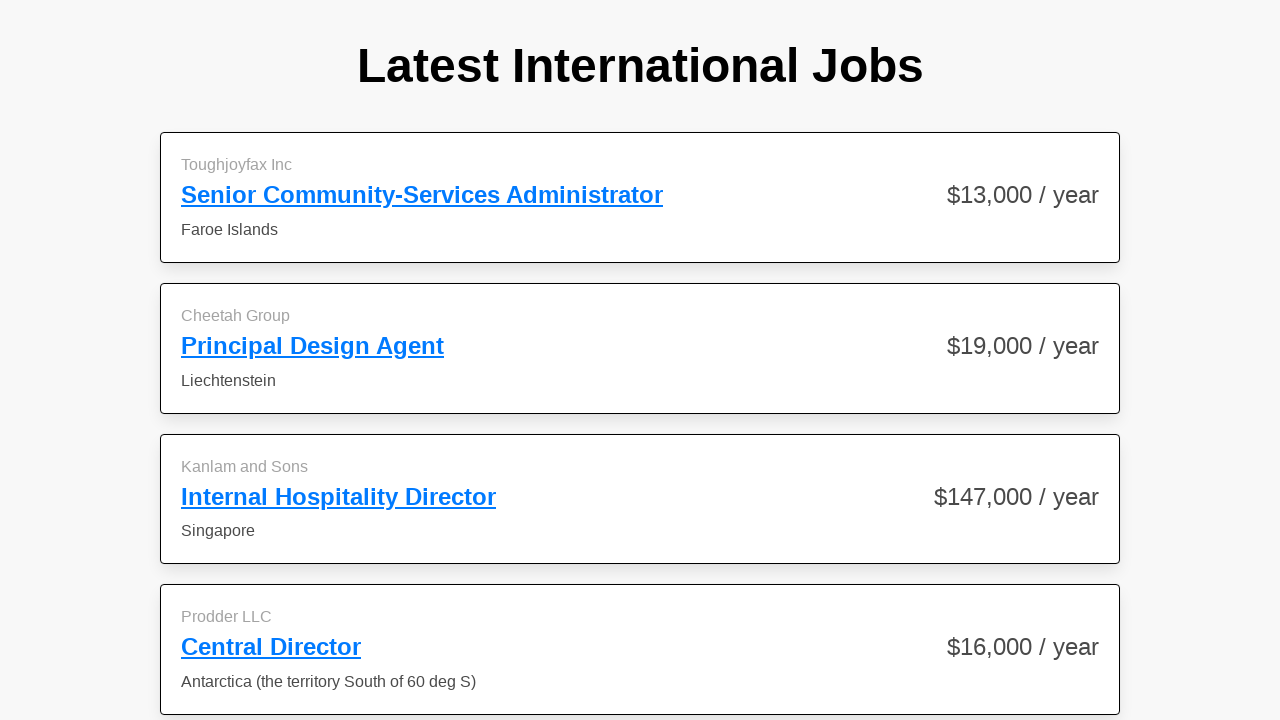

Job cards are visible again on the listings page
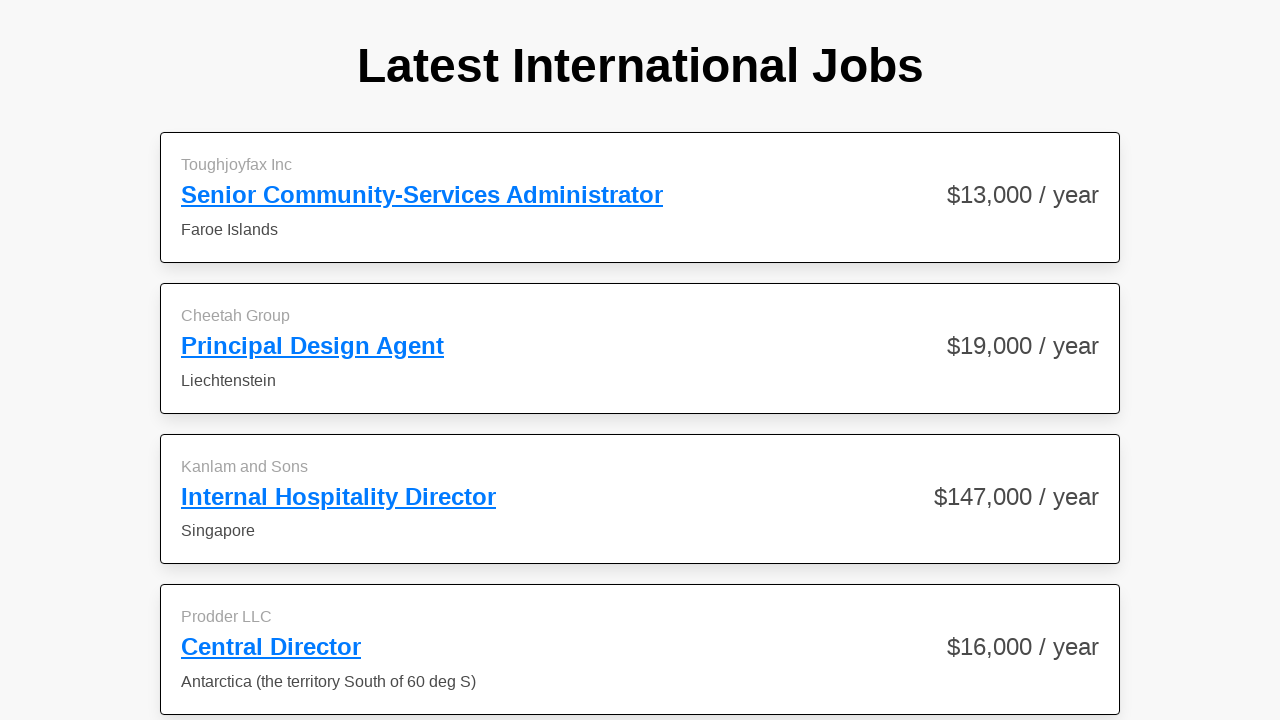

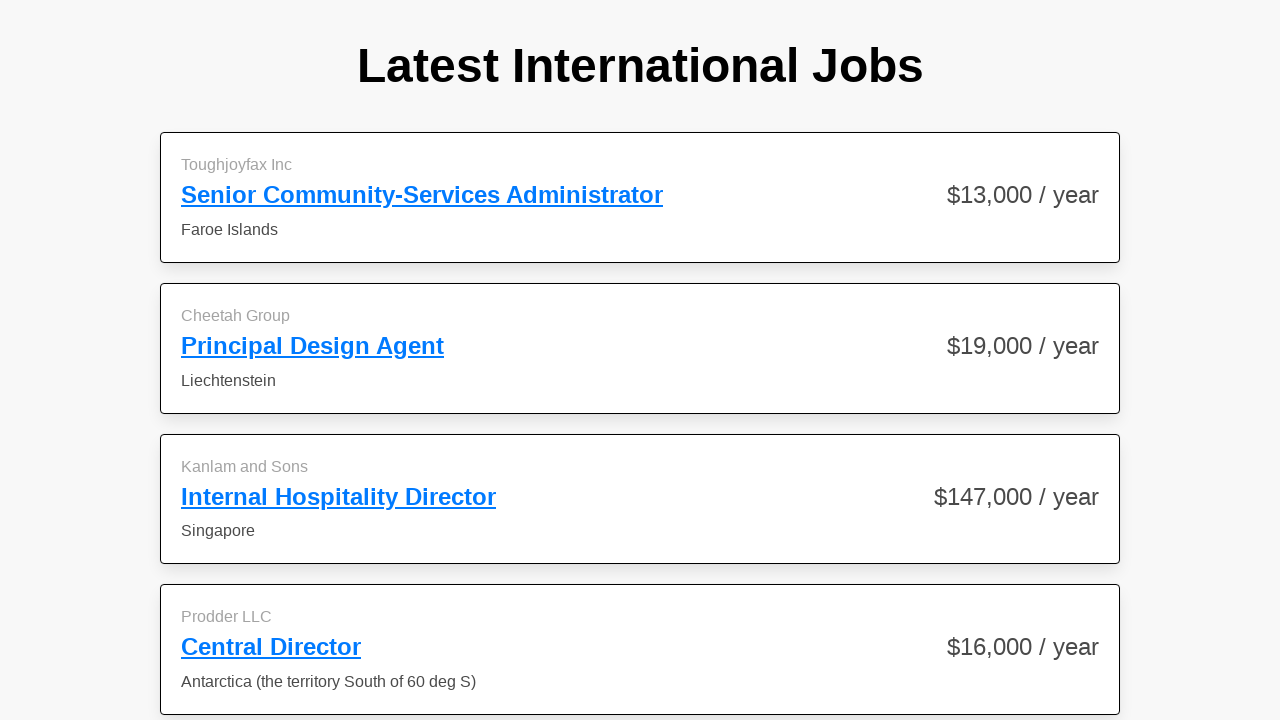